Tests dynamic properties page by waiting for and verifying visibility of a button that appears after a delay

Starting URL: https://demoqa.com/dynamic-properties

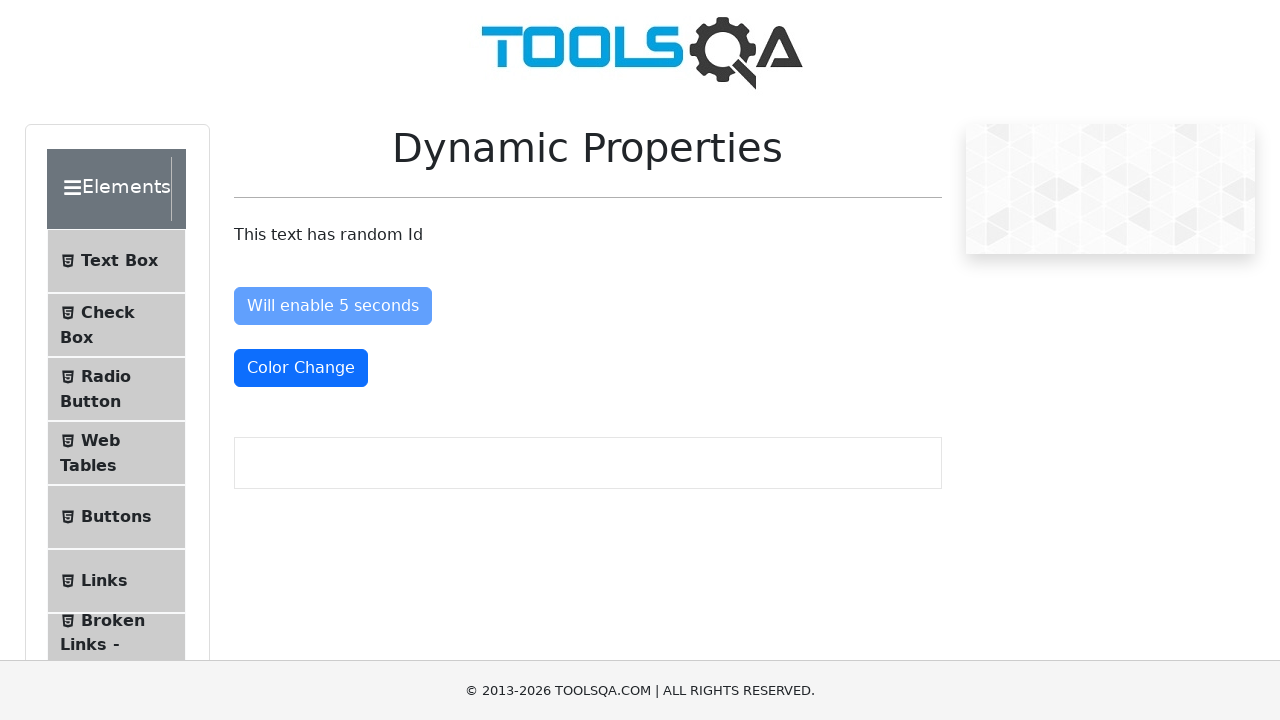

Waited for button with ID 'visibleAfter' to become visible (10s timeout)
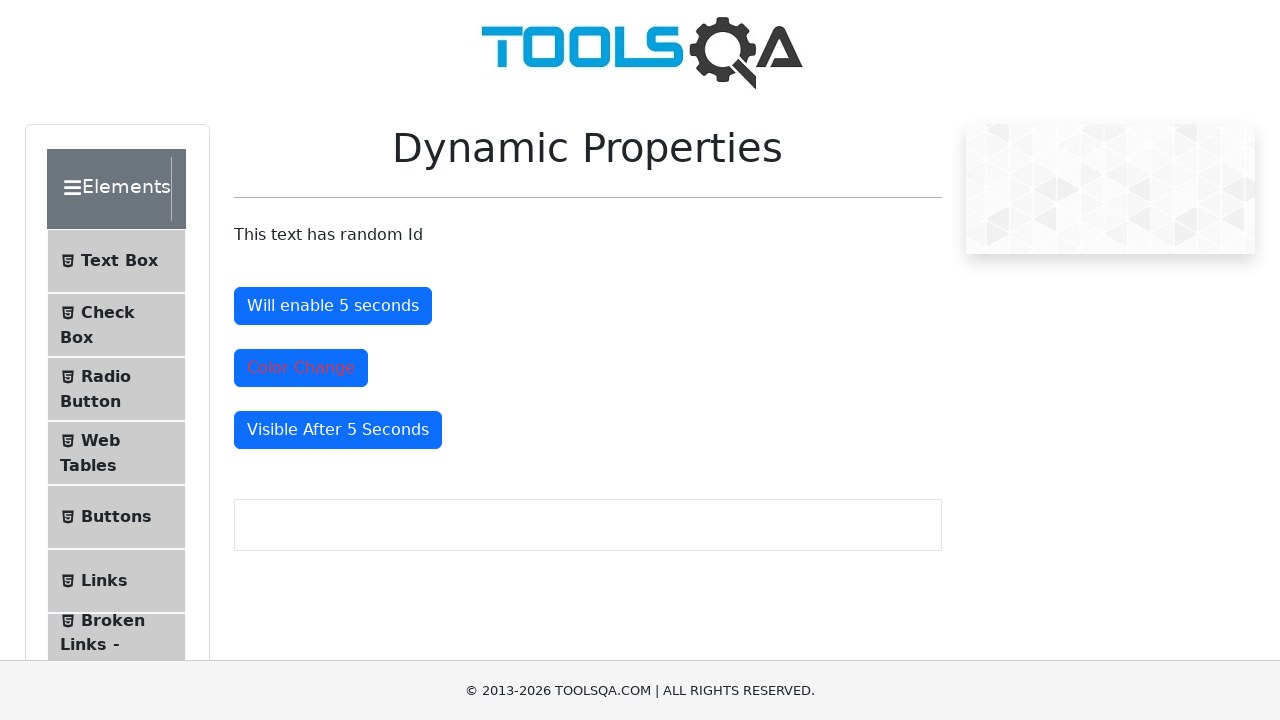

Retrieved text content from visible button
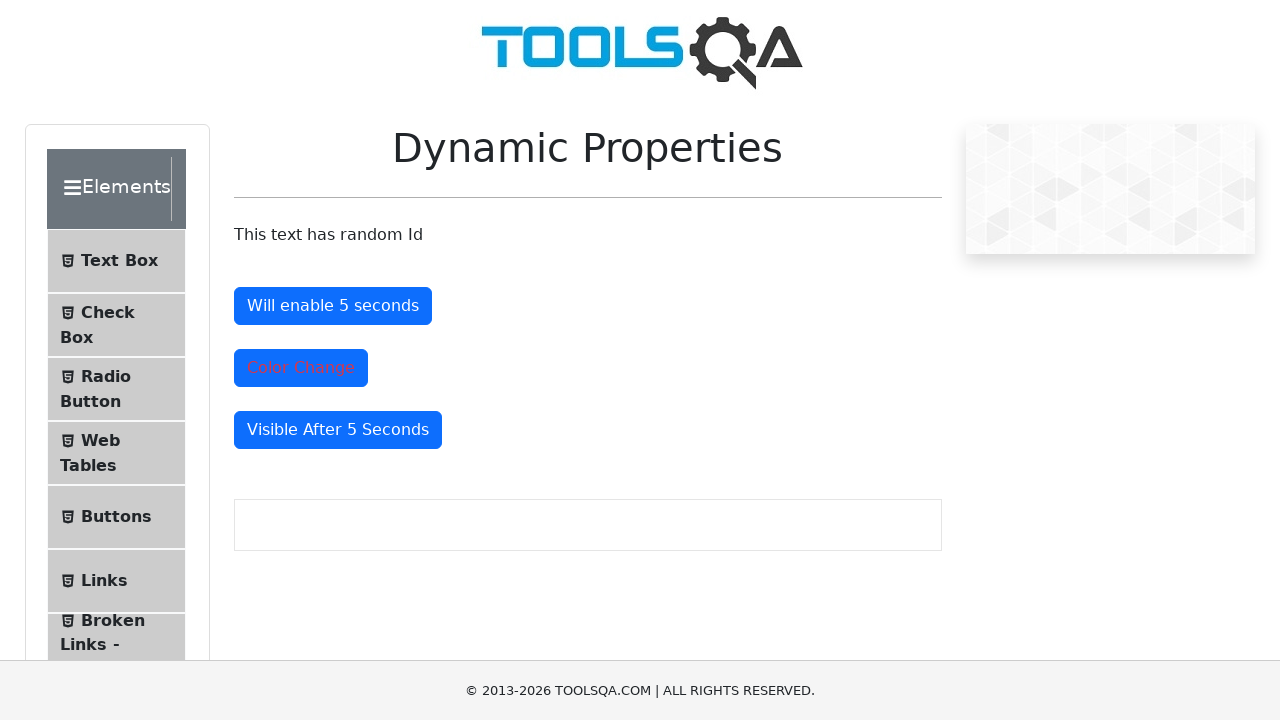

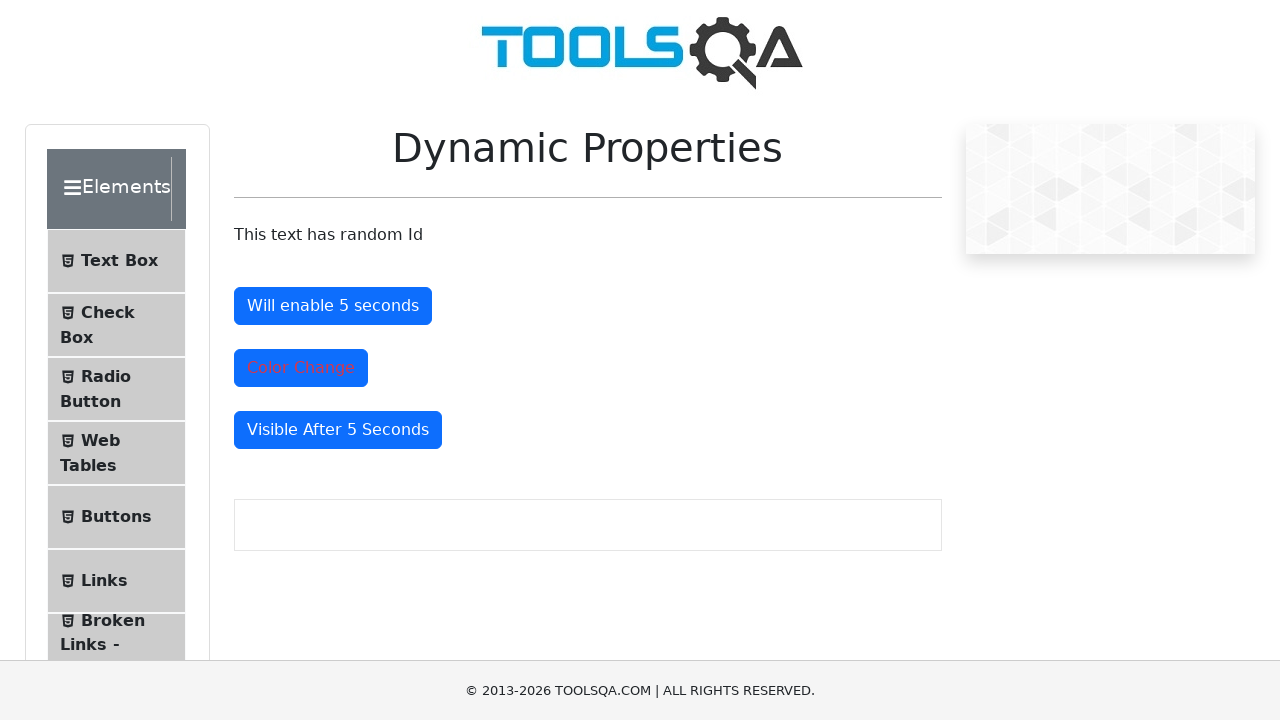